Tests iframe interaction by switching to a frame and clicking a button inside it

Starting URL: https://leafground.com/frame.xhtml

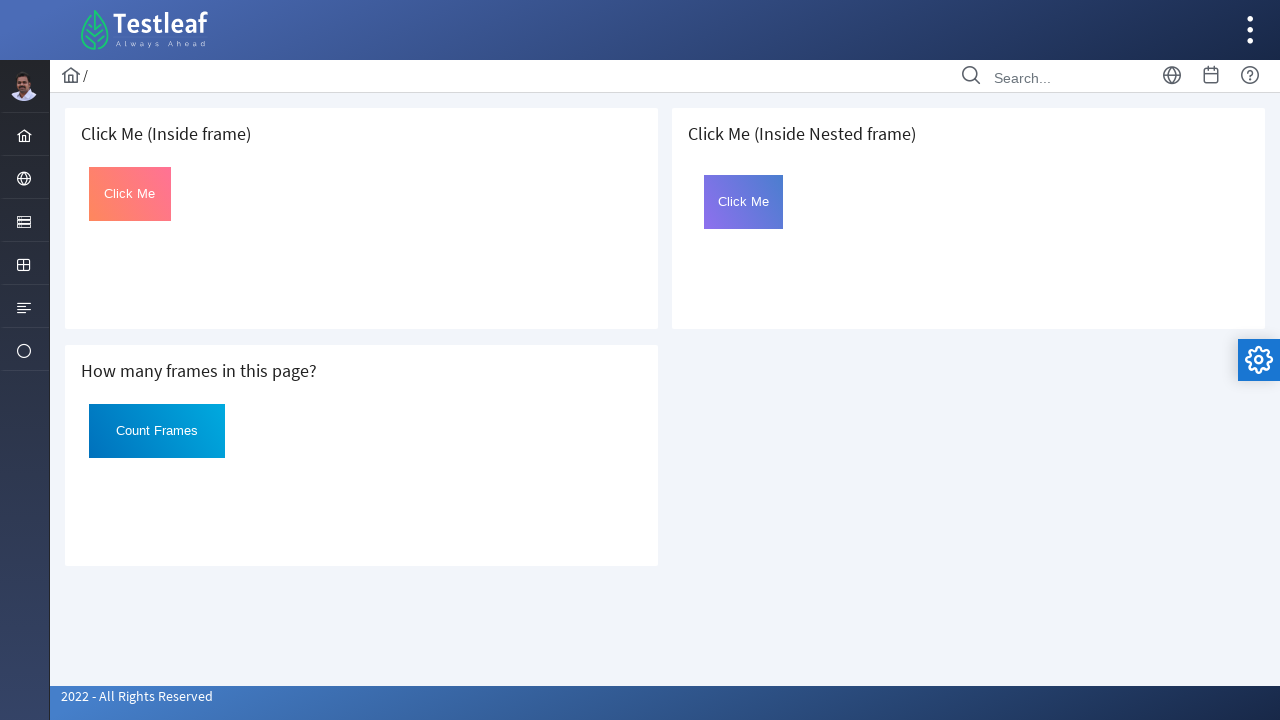

Located the first iframe on the page
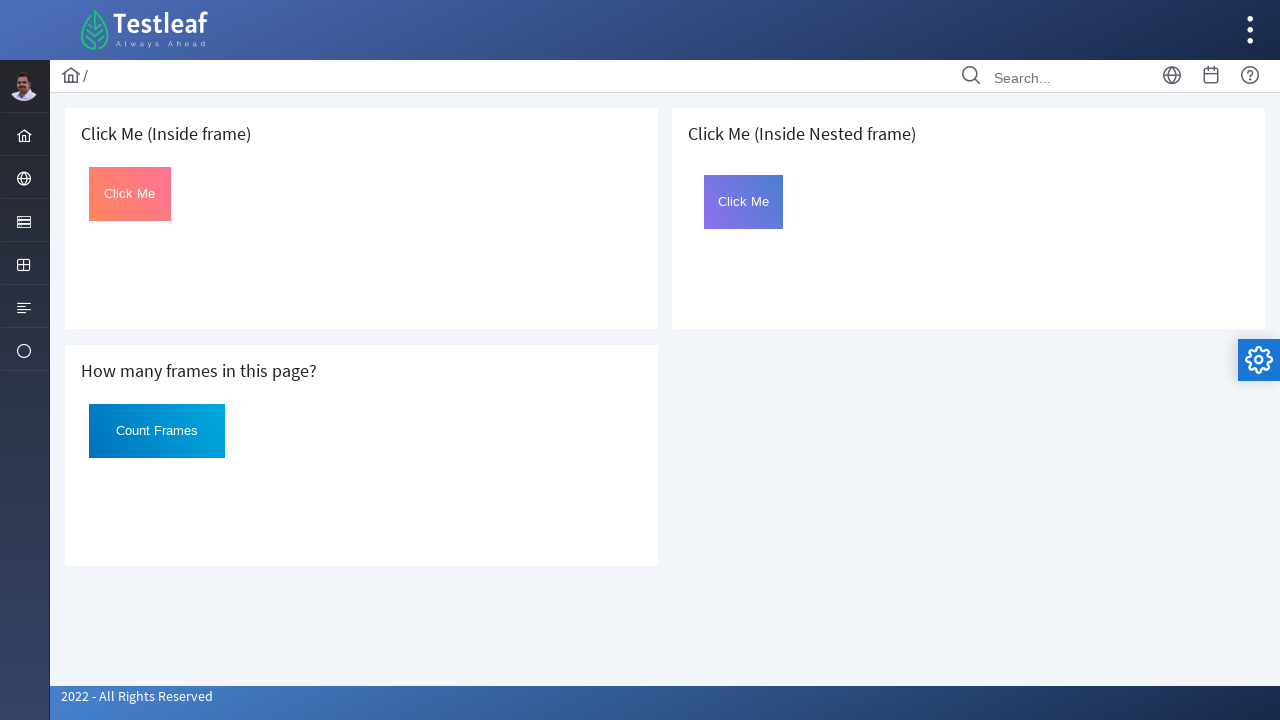

Clicked 'Click Me' button inside the iframe at (130, 194) on iframe >> nth=0 >> internal:control=enter-frame >> xpath=//button[text()='Click 
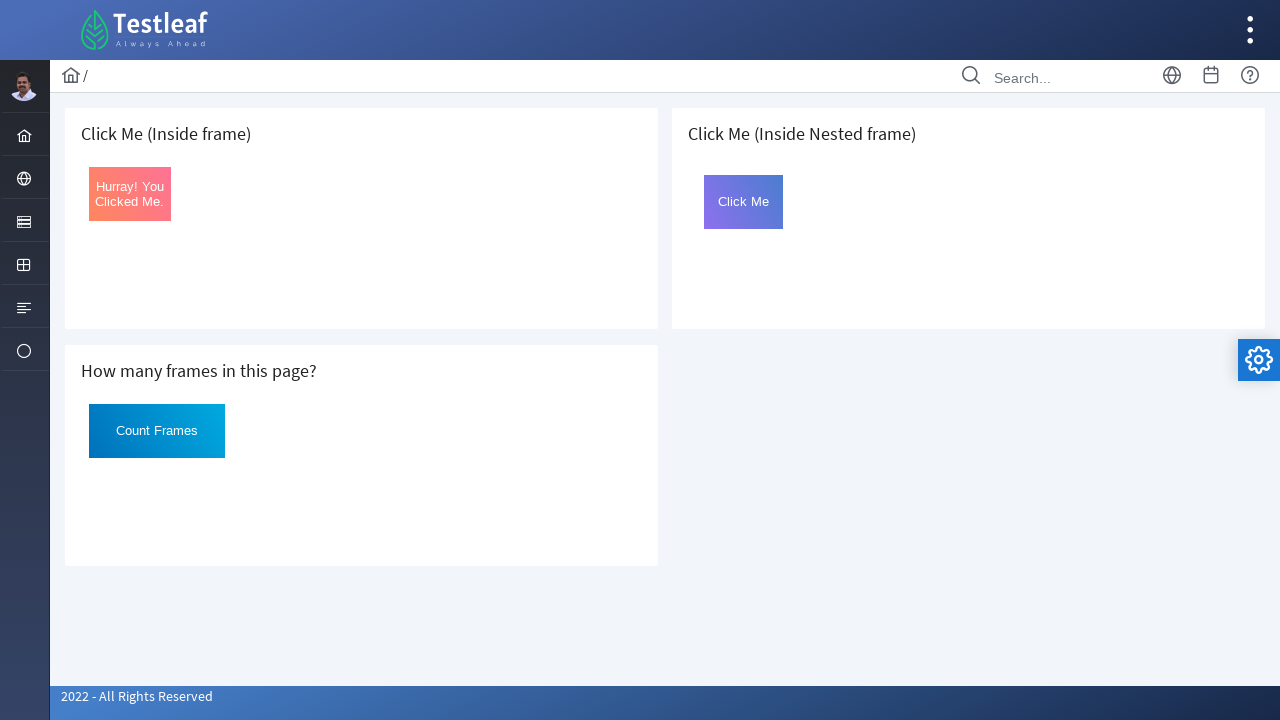

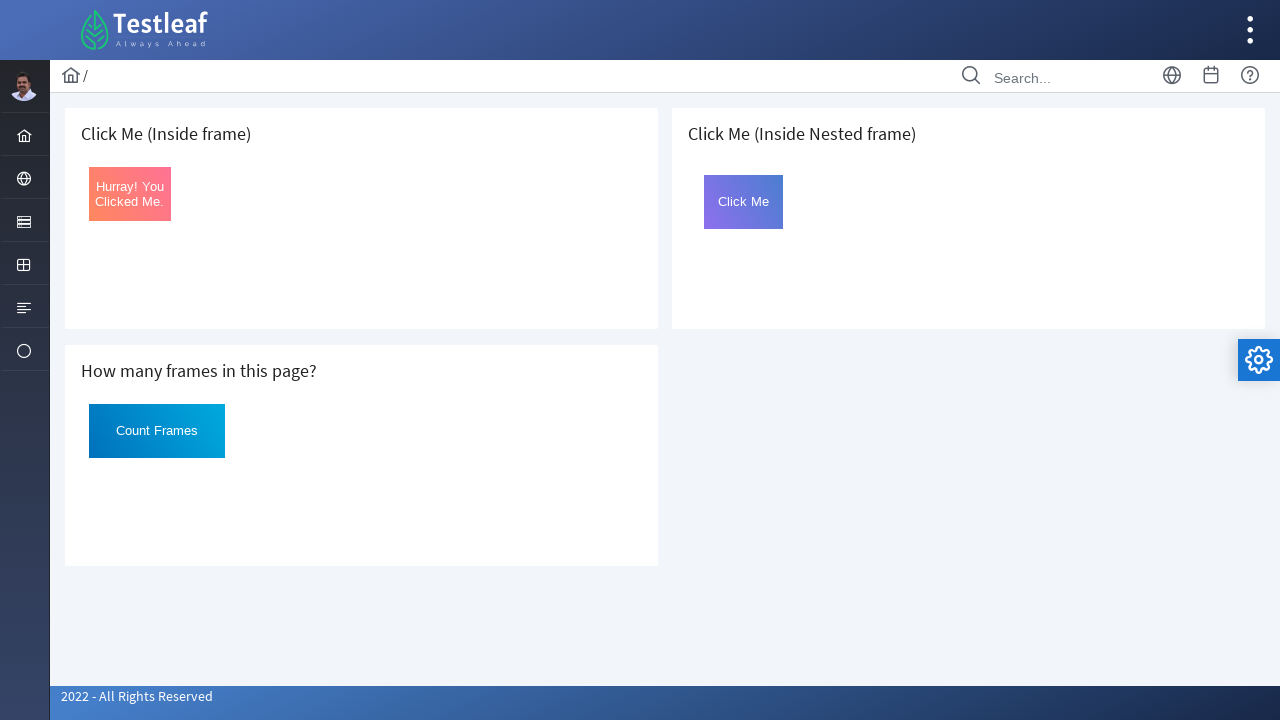